Tests keyboard interactions by selecting multiple items from a list using Control+Click functionality

Starting URL: https://leafground.com/list.xhtml

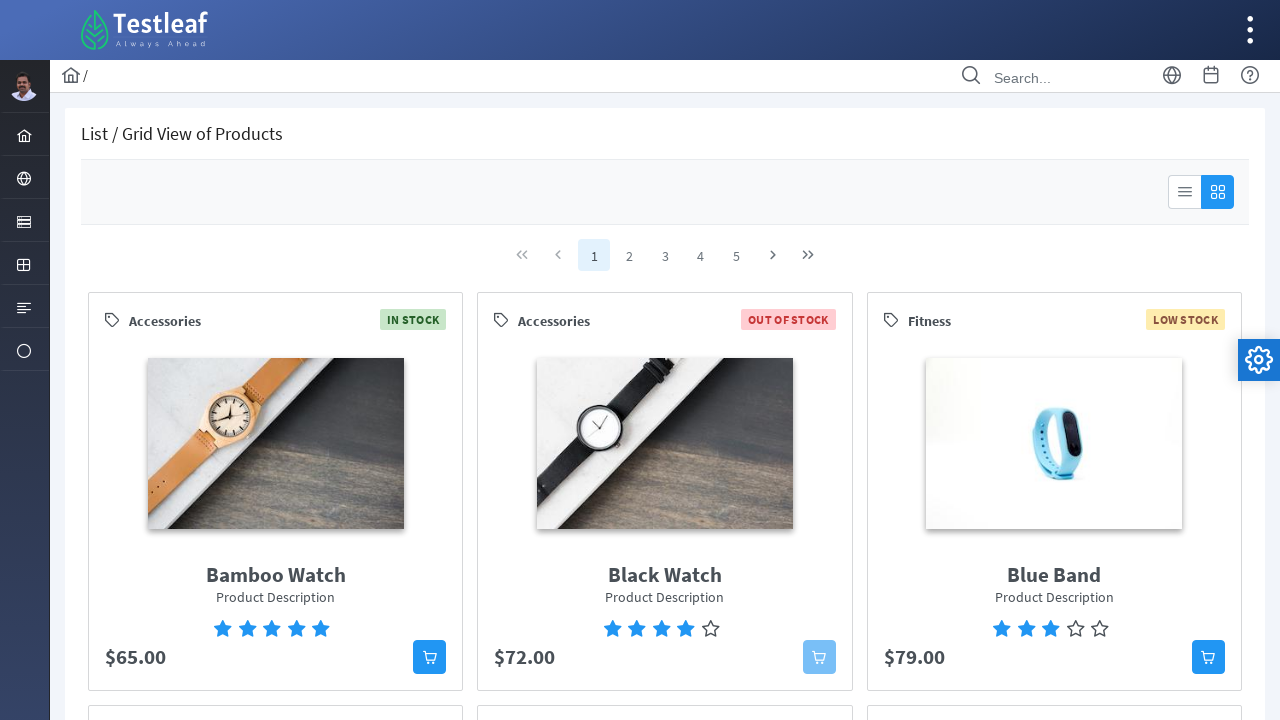

Waited for list items to load
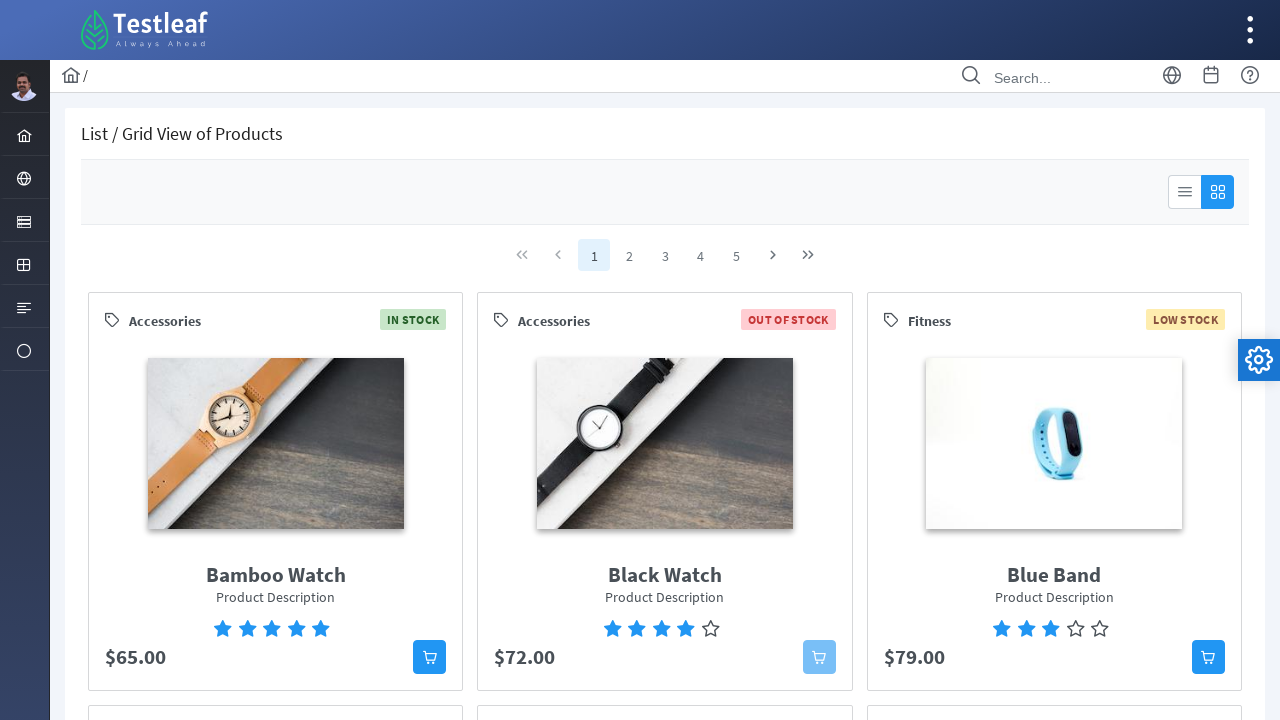

Retrieved all list items from the source list
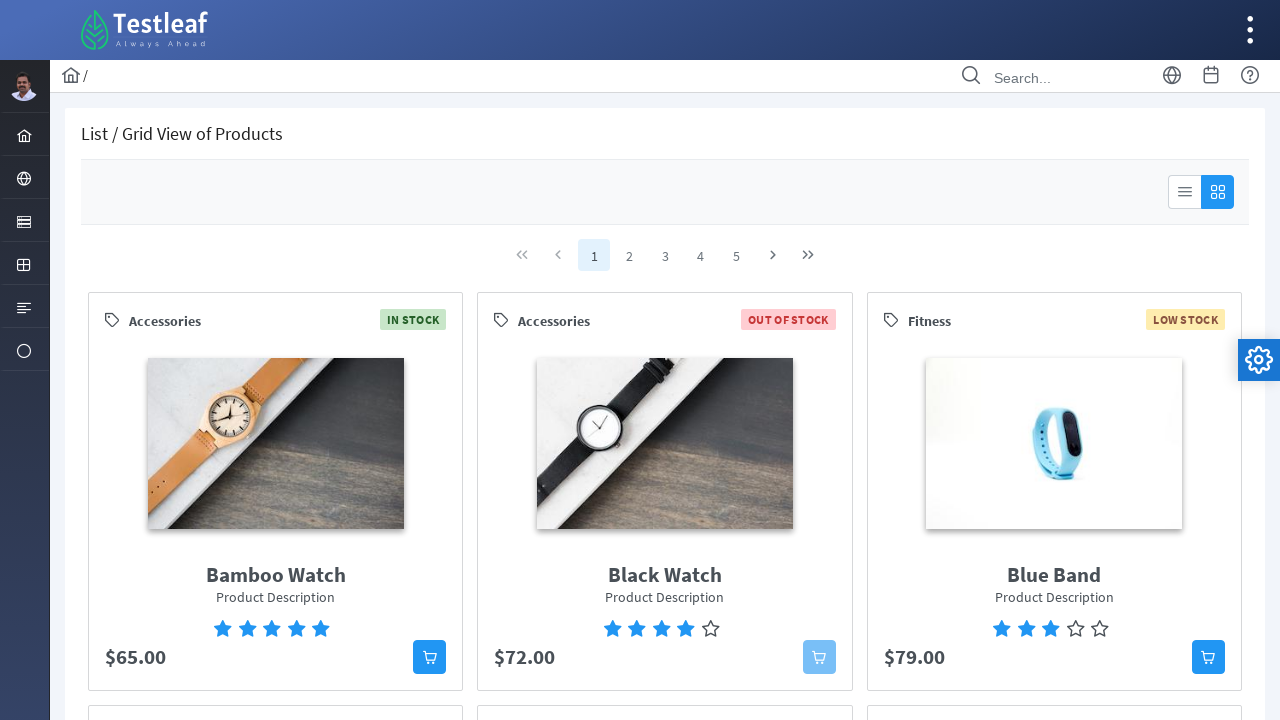

Pressed down Control key for multi-select
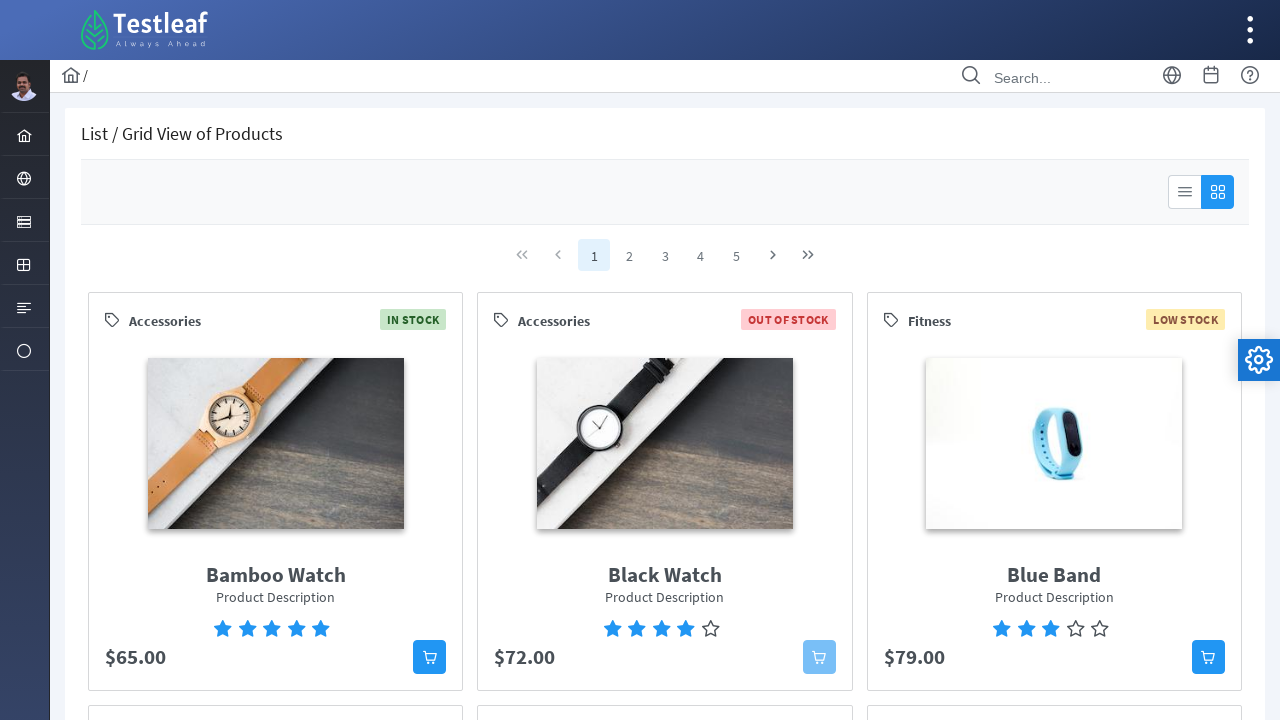

Clicked first list item while holding Control at (291, 472) on xpath=//ul[@aria-label='From']/li >> nth=0
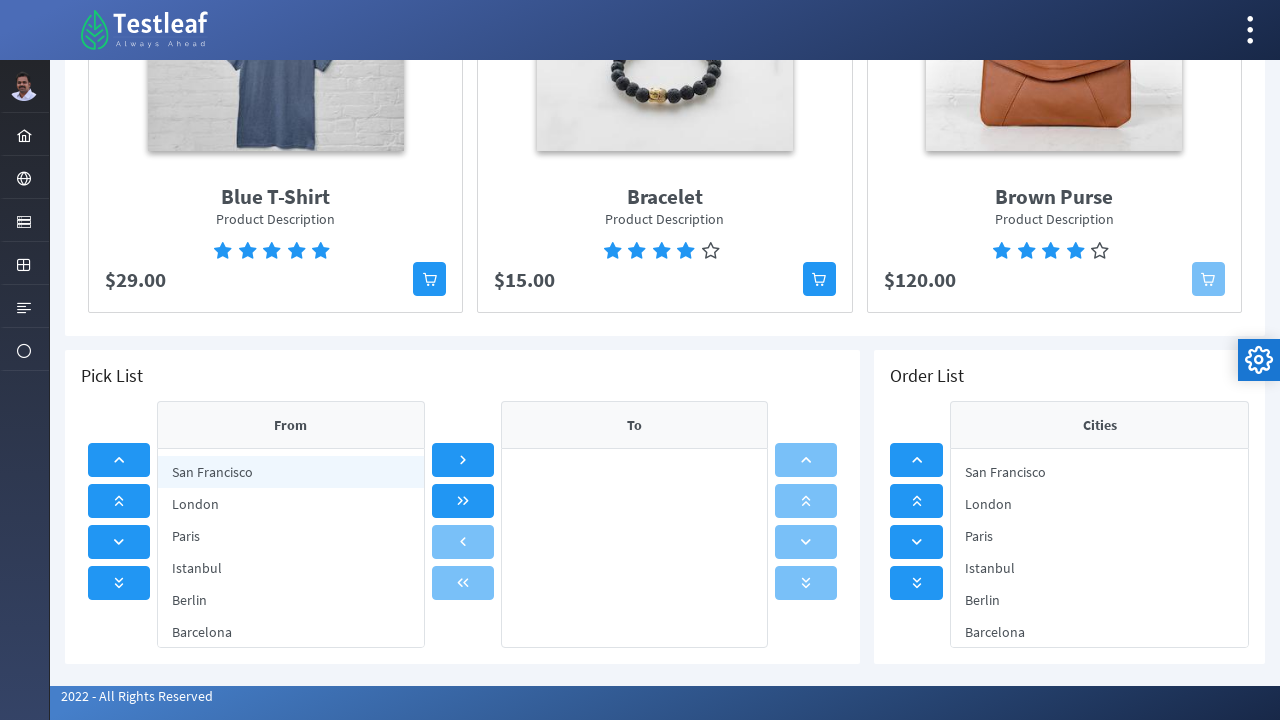

Clicked second list item while holding Control at (291, 504) on xpath=//ul[@aria-label='From']/li >> nth=1
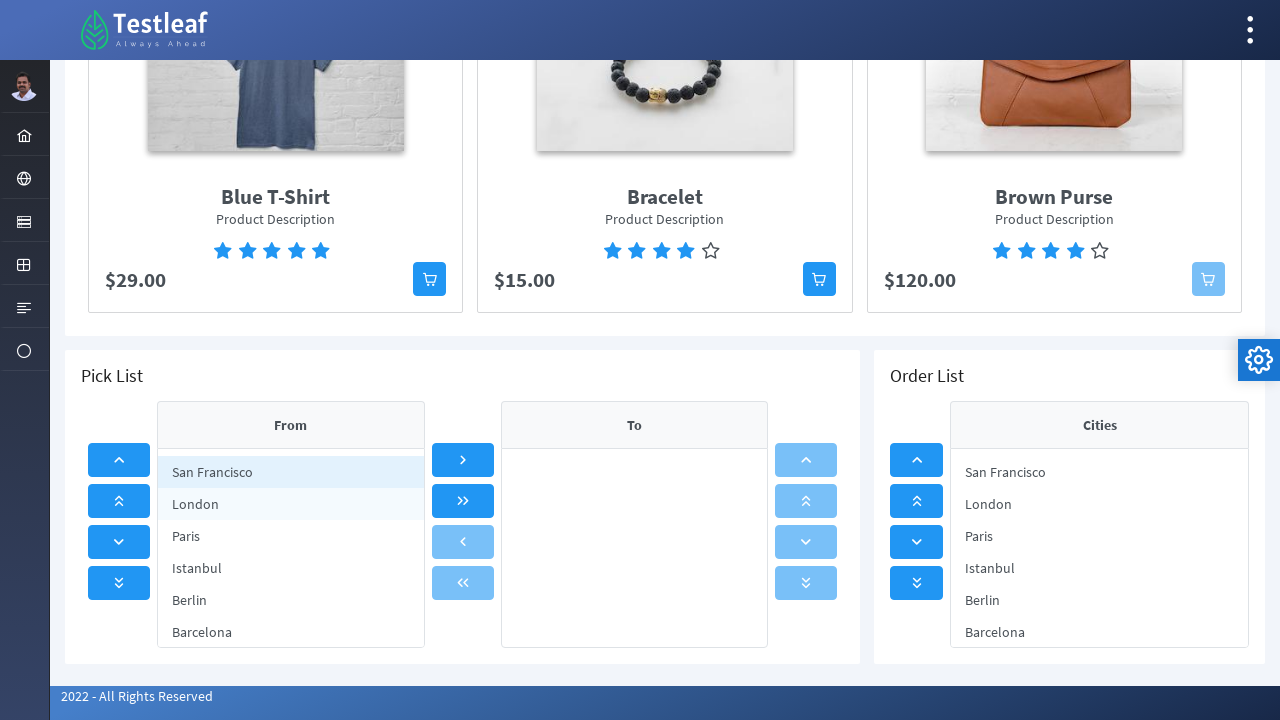

Clicked third list item while holding Control at (291, 536) on xpath=//ul[@aria-label='From']/li >> nth=2
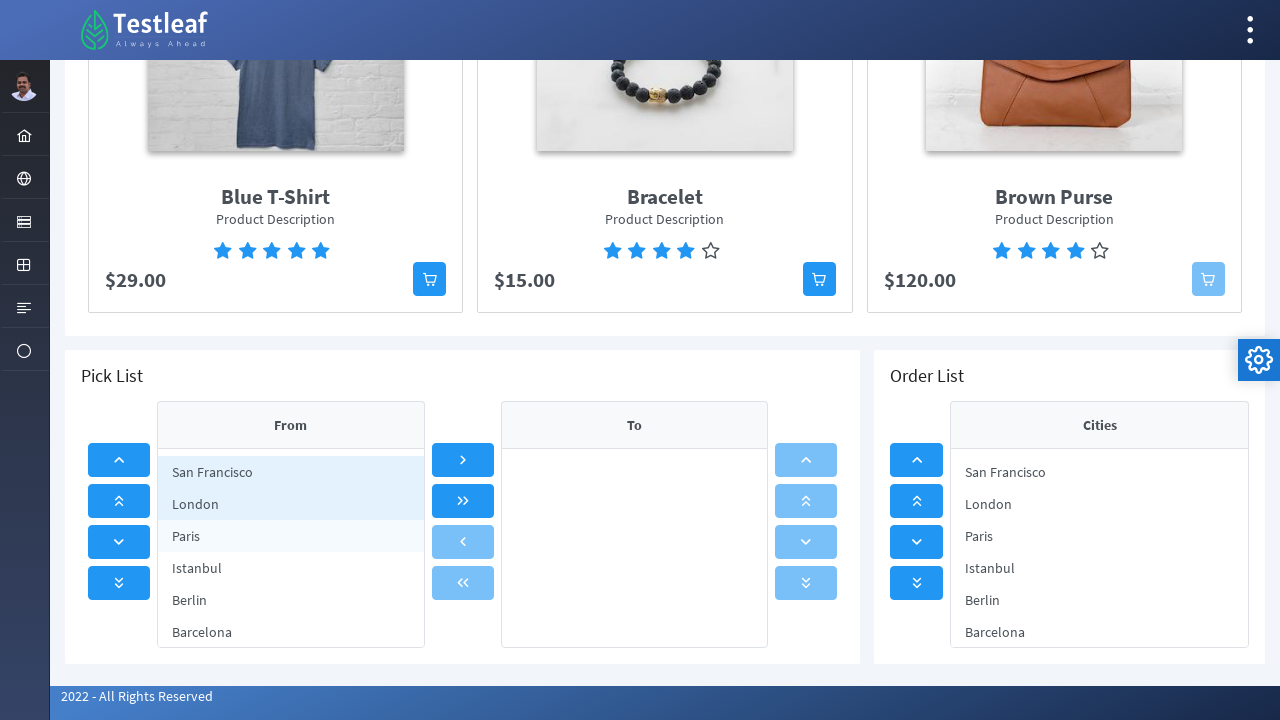

Released Control key after multi-select
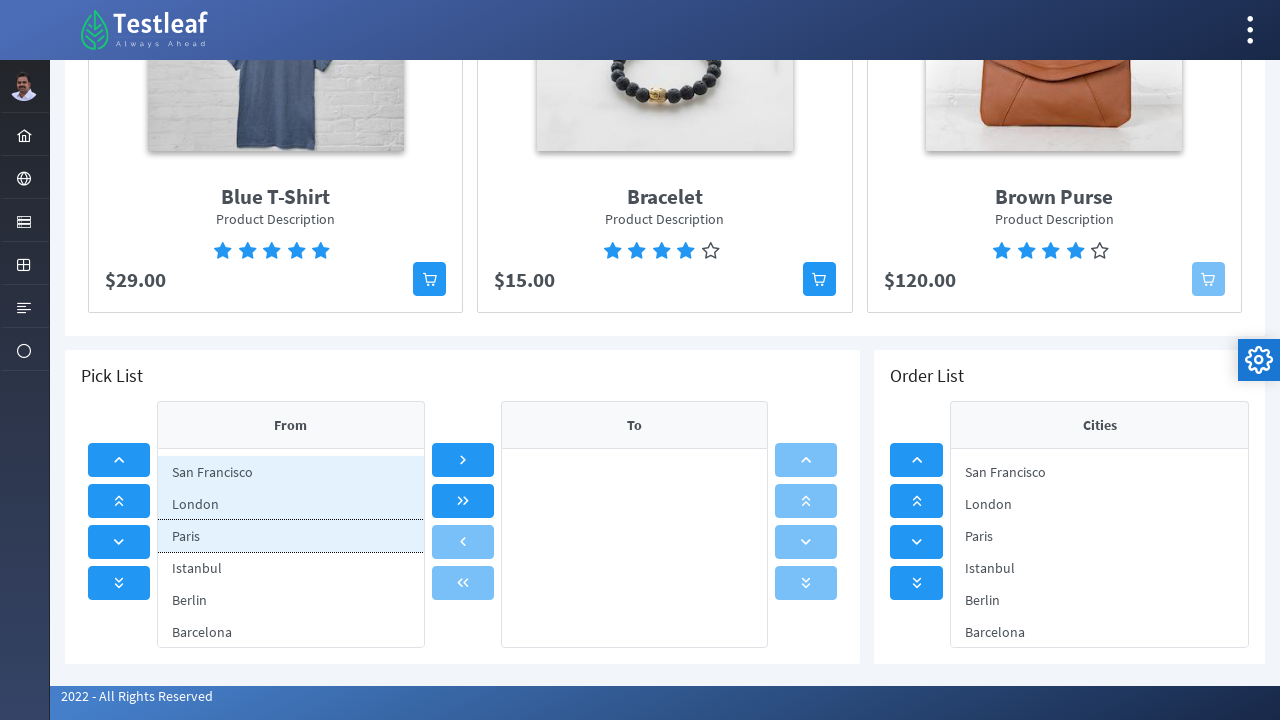

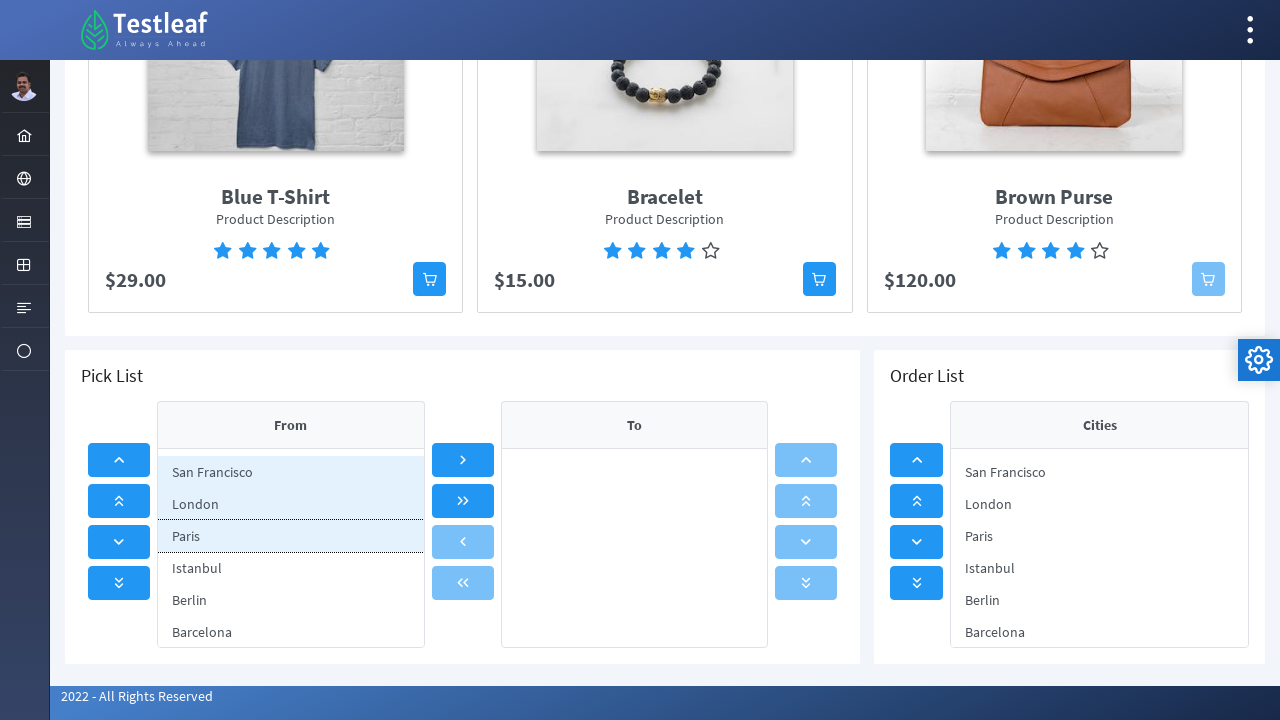